Tests dropdown select functionality by clicking on a dropdown element and iterating through all 5 options, selecting each one by index.

Starting URL: http://omayo.blogspot.com/

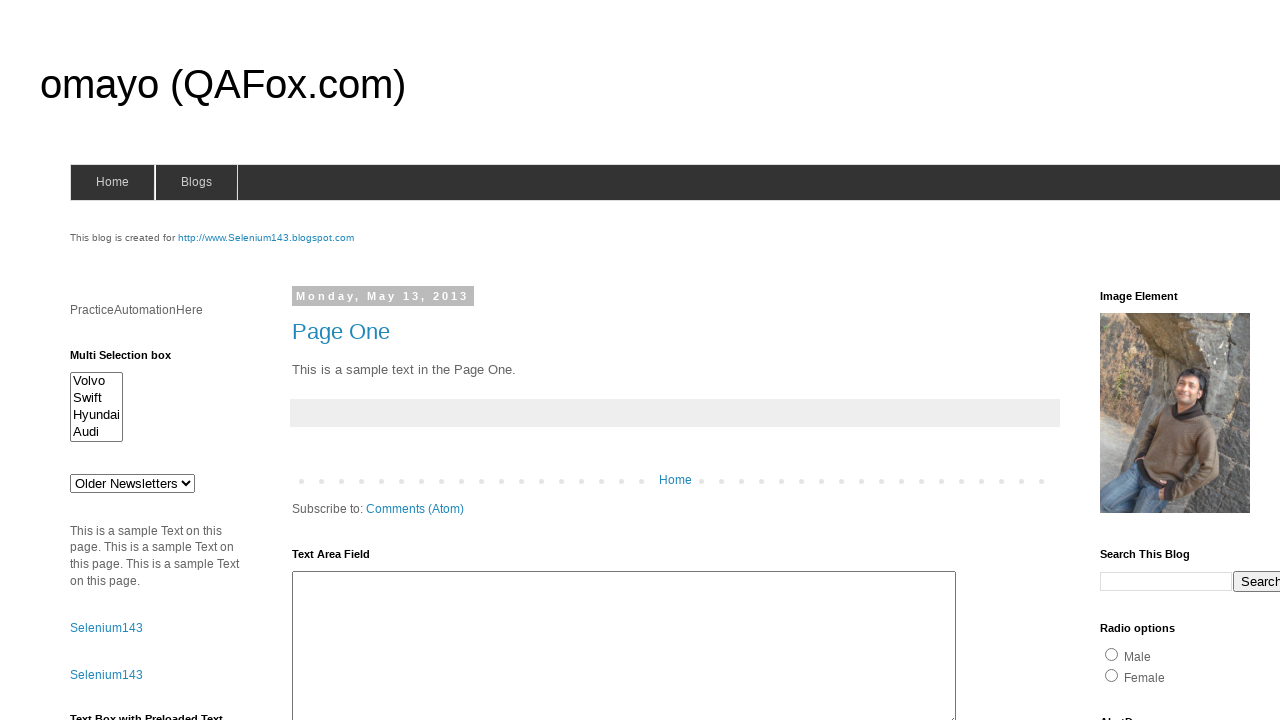

Clicked on dropdown element with id 'drop1' at (132, 483) on #drop1
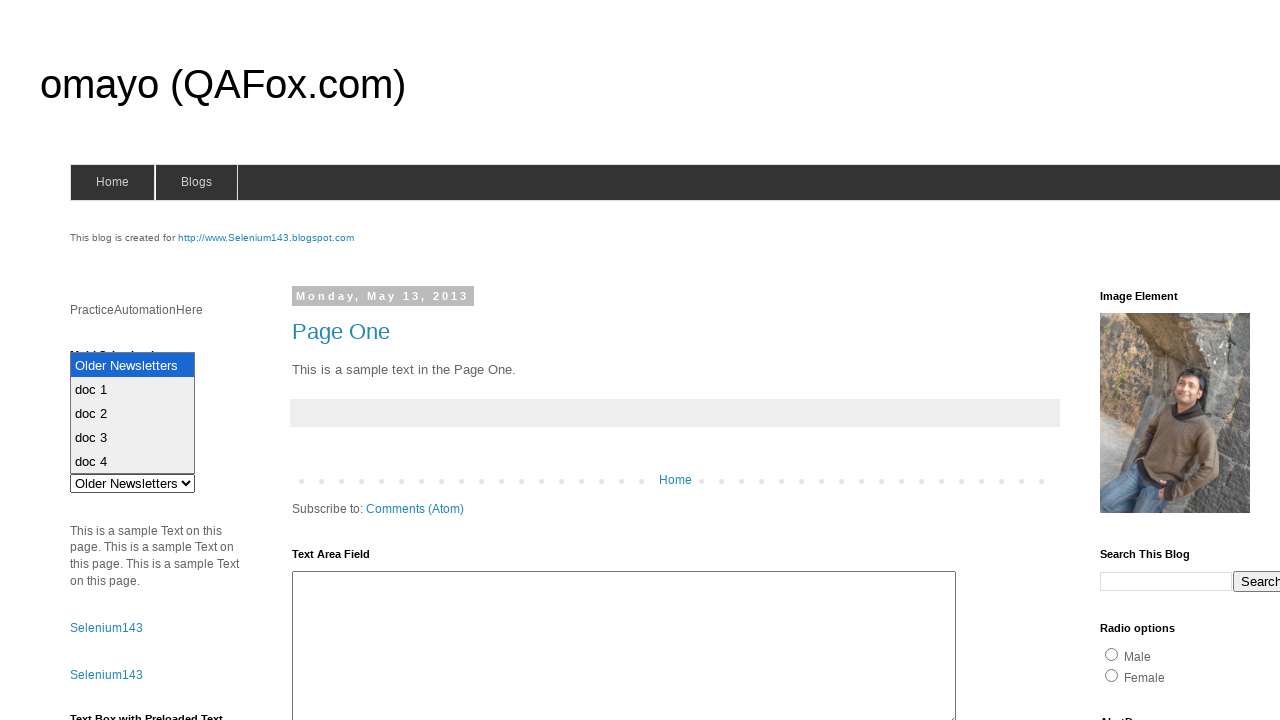

Located dropdown element for selection
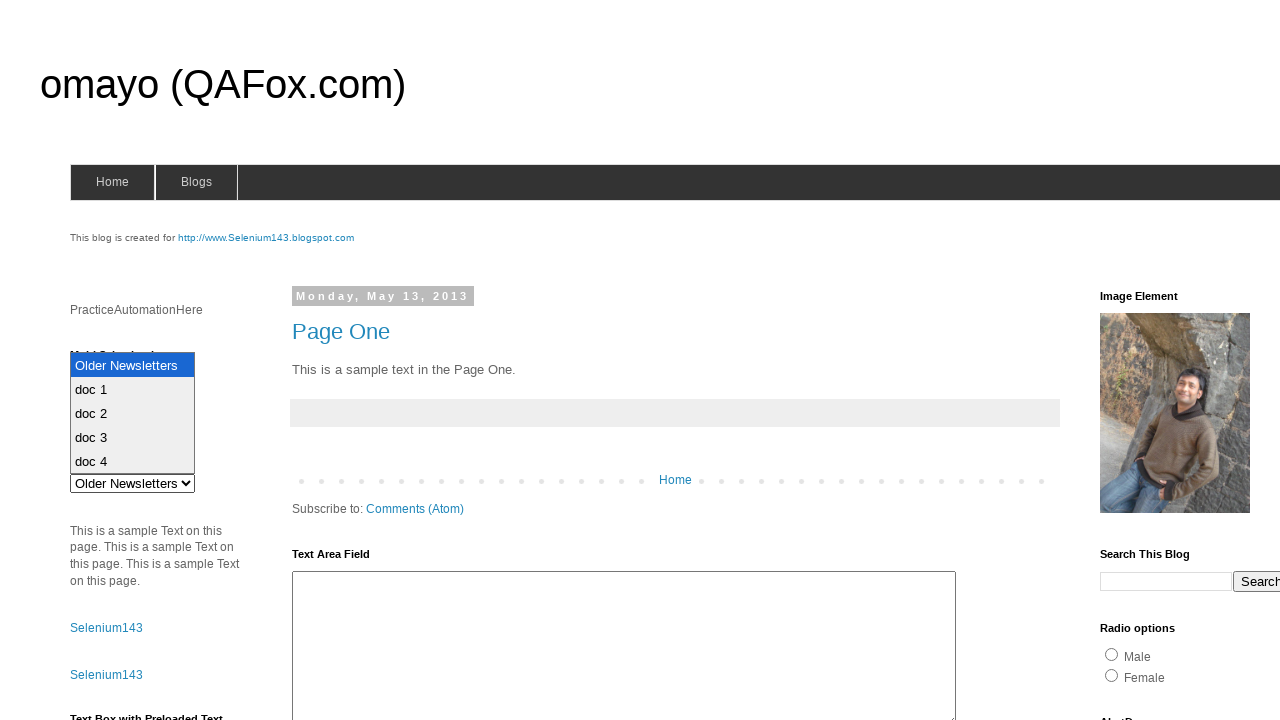

Selected dropdown option at index 0 on #drop1
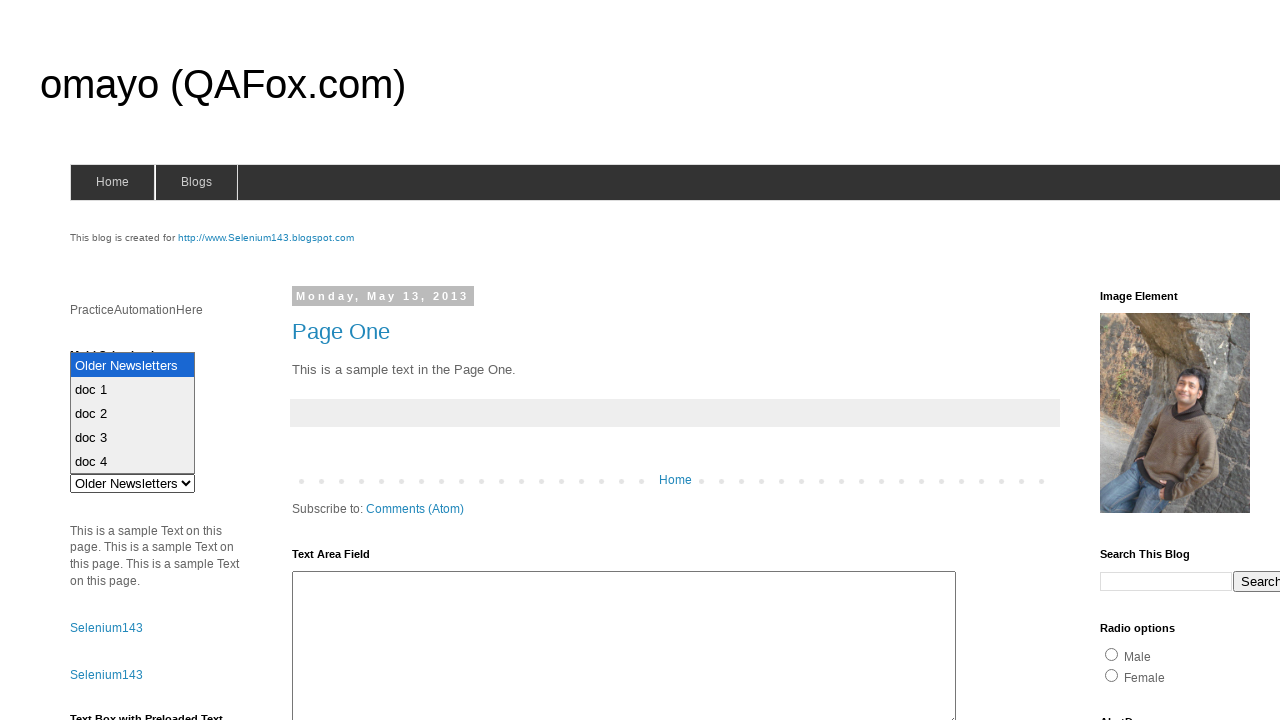

Selected dropdown option at index 1 on #drop1
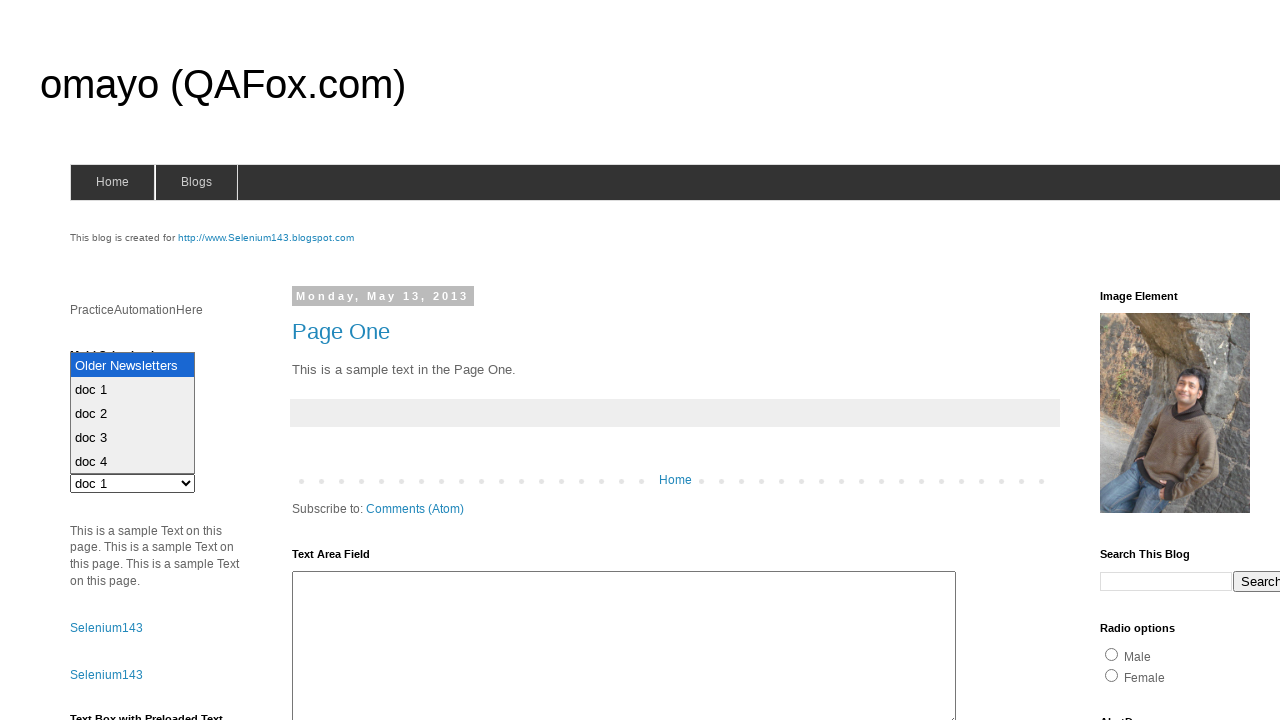

Selected dropdown option at index 2 on #drop1
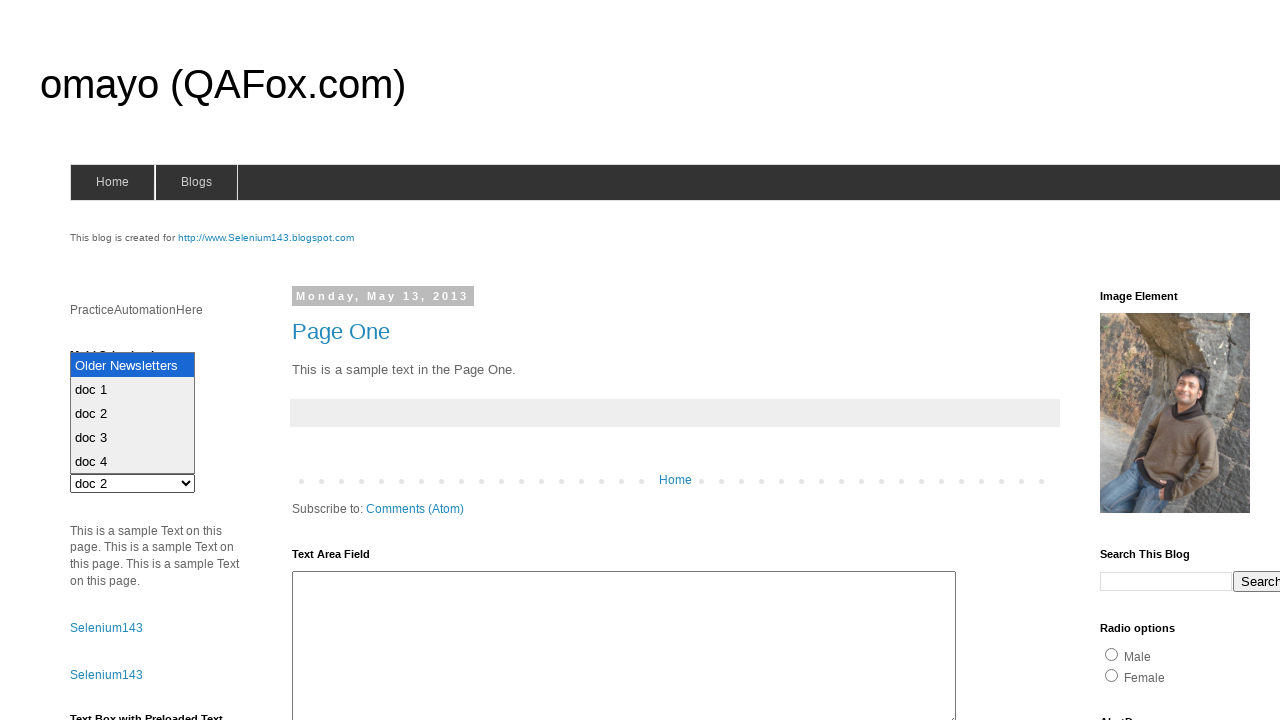

Selected dropdown option at index 3 on #drop1
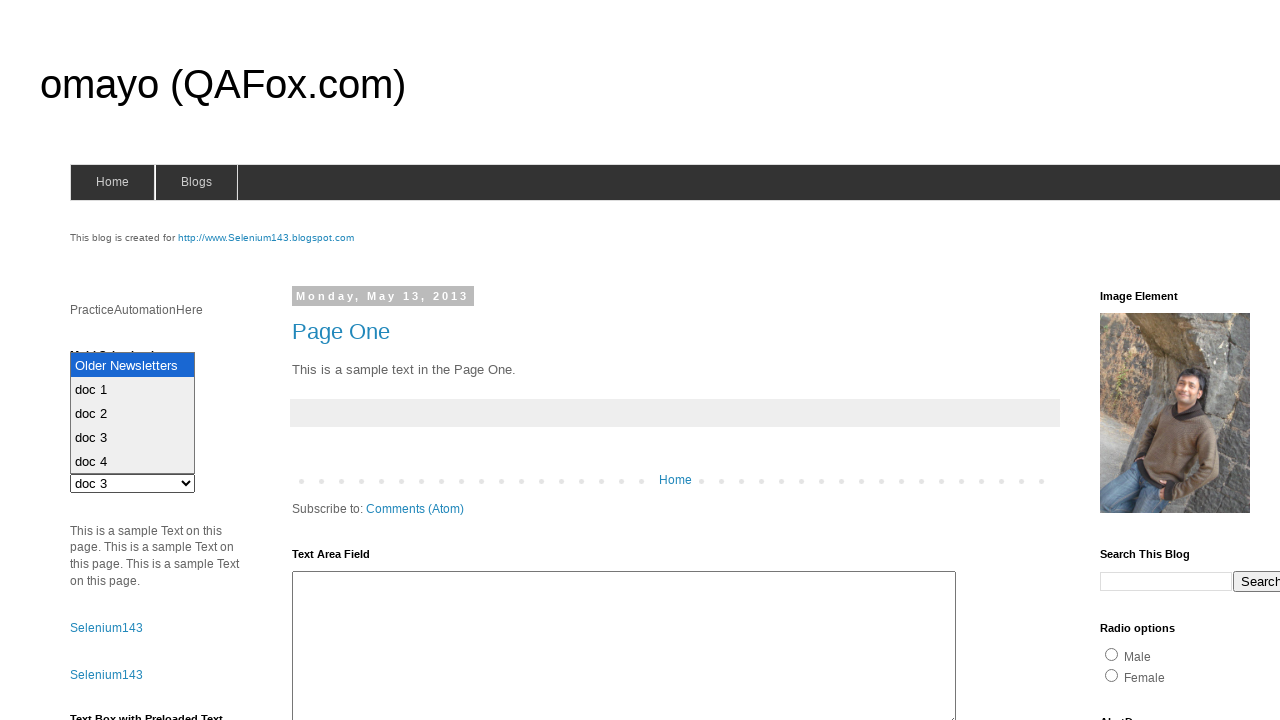

Selected dropdown option at index 4 on #drop1
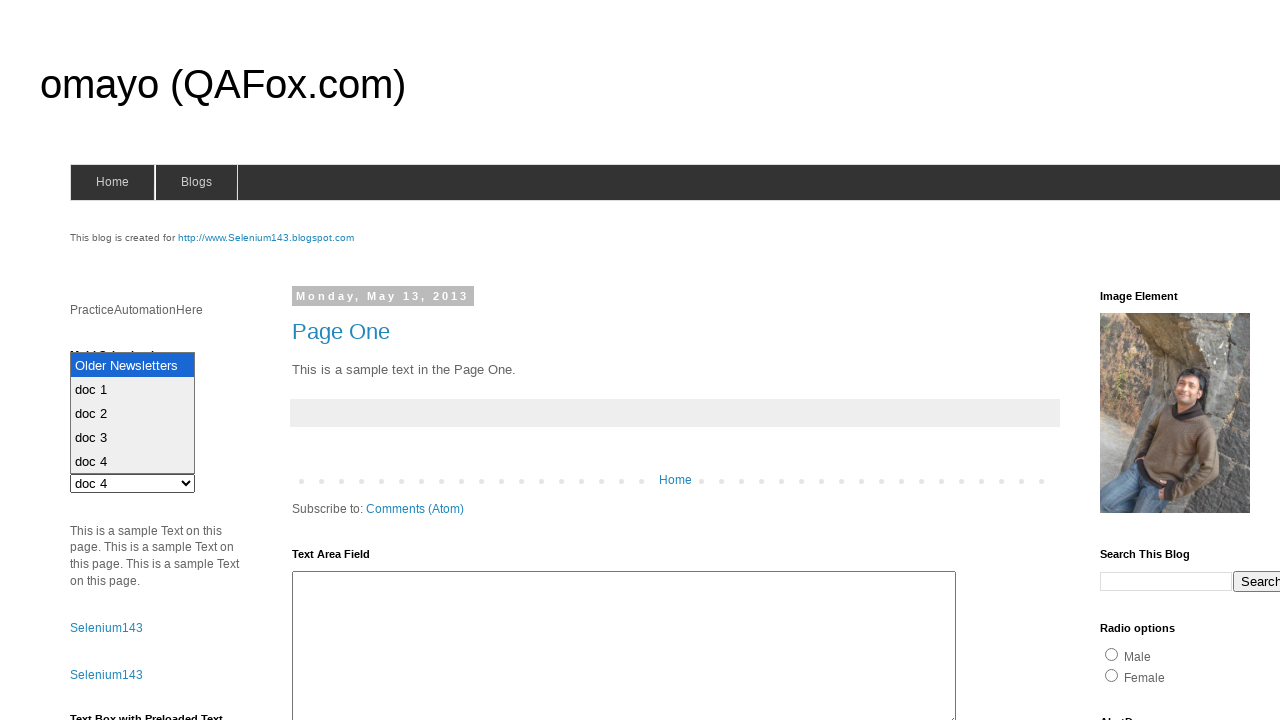

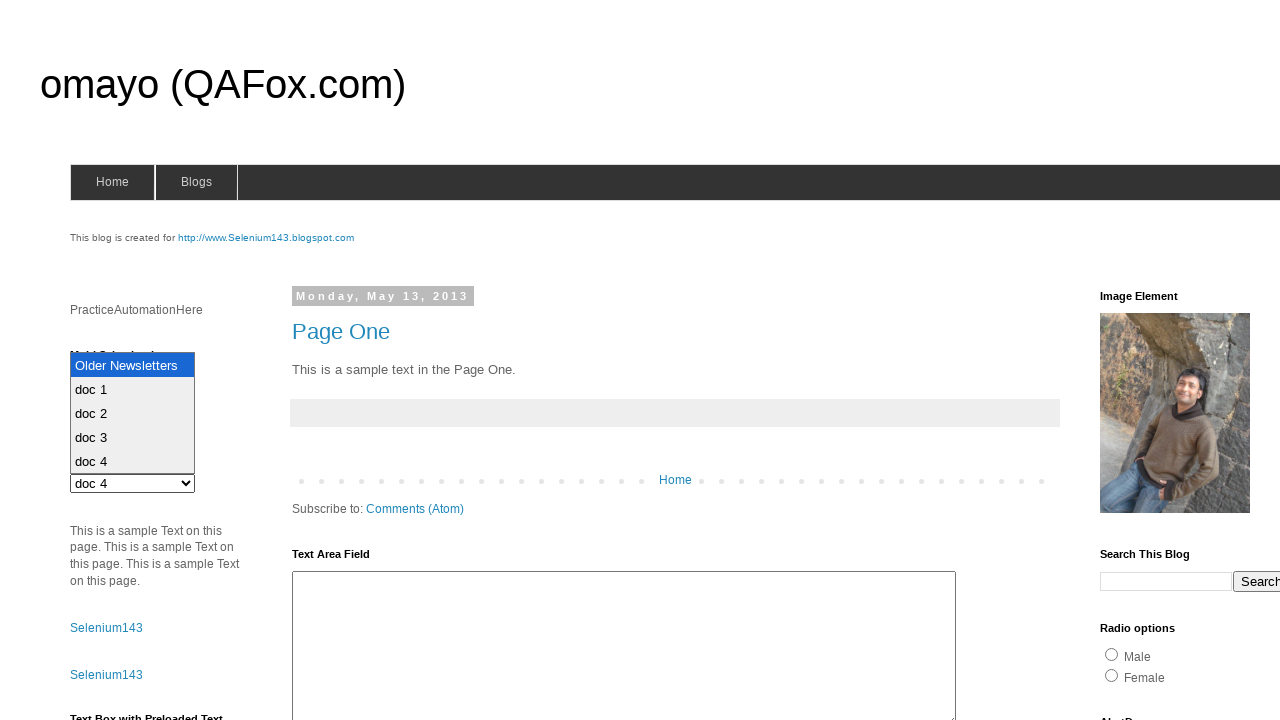